Tests the Getting Started navigation menu on NKU online degrees website by expanding the dropdown and verifying that Admissions, Tuition, and Calendar links navigate to their correct pages.

Starting URL: https://onlinedegrees.nku.edu/

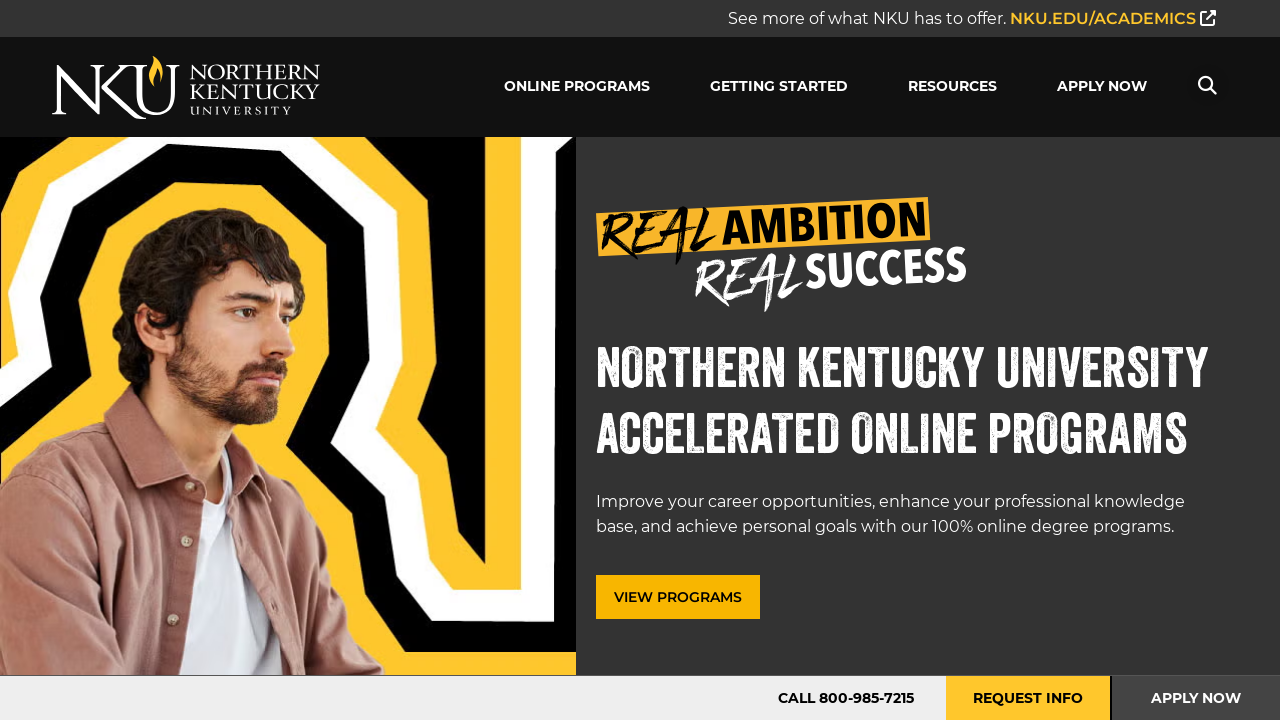

Clicked 'Getting Started' dropdown to expand menu at (779, 87) on #mega-menu-item-6229 > a
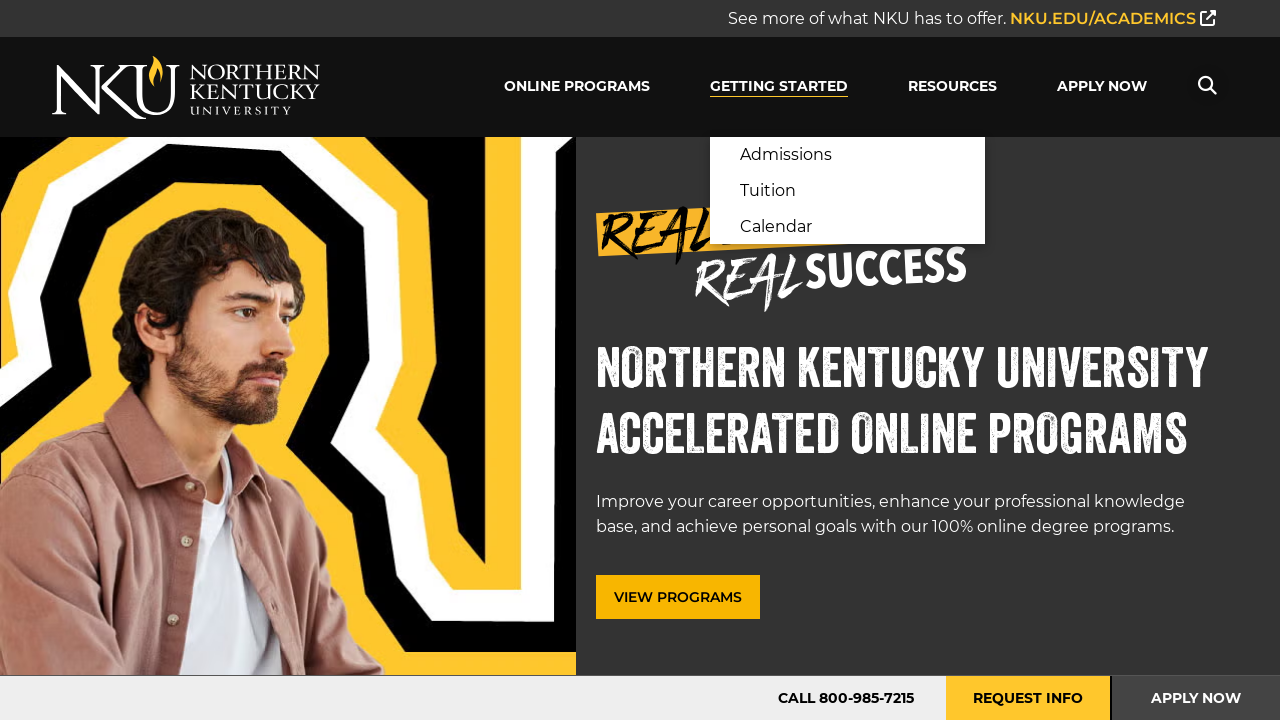

'Getting Started' dropdown menu is now visible
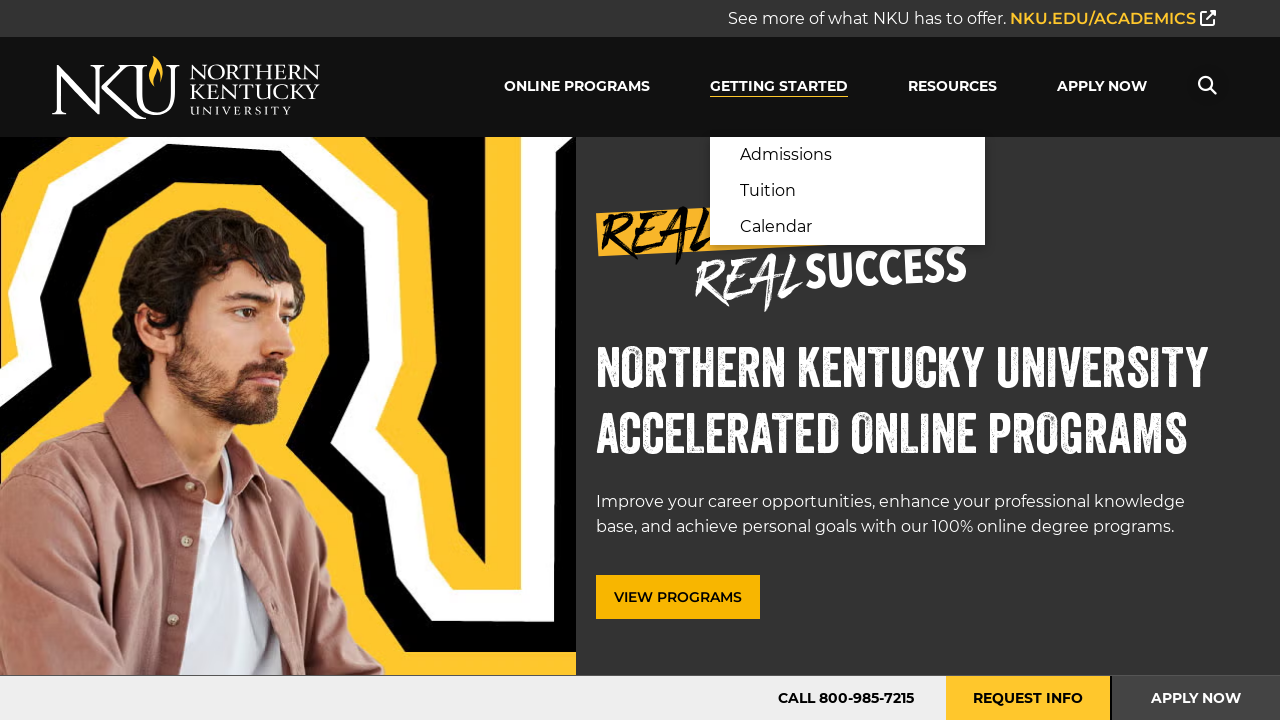

'Admissions' link is attached to the DOM
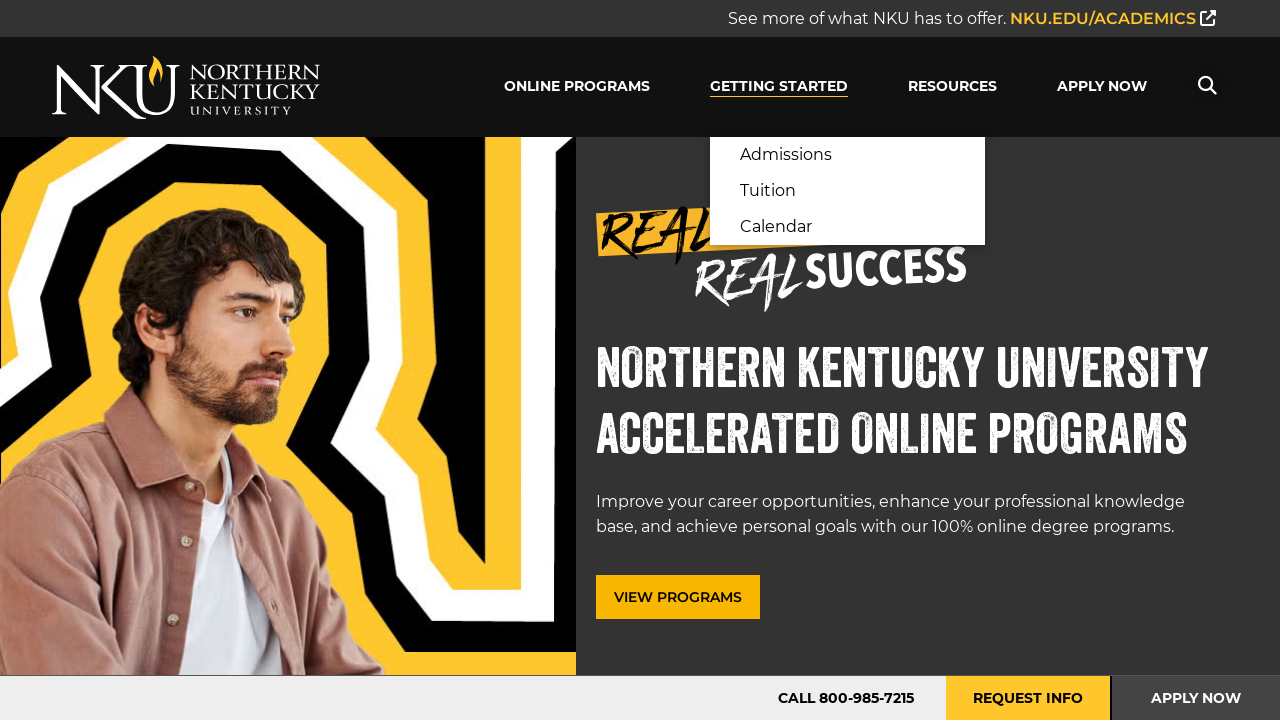

Clicked 'Admissions' link at (847, 155) on #mega-menu-item-6231 > a
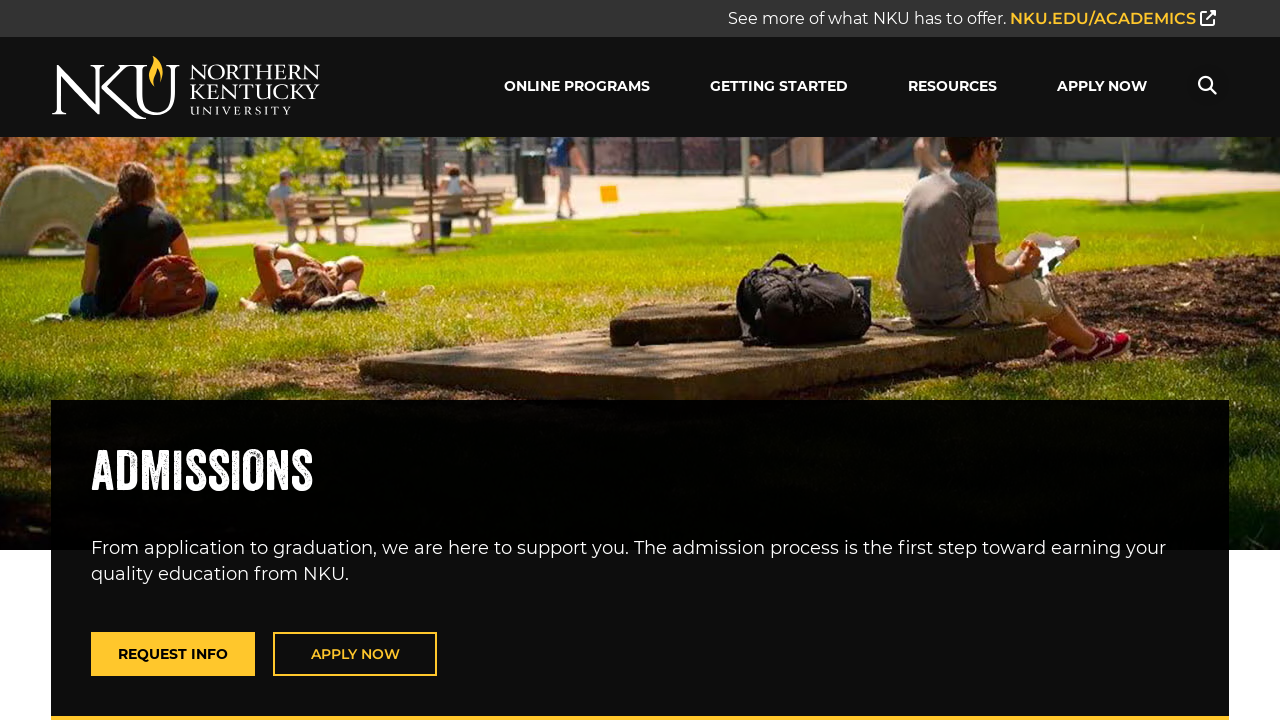

Navigated to Admissions page successfully
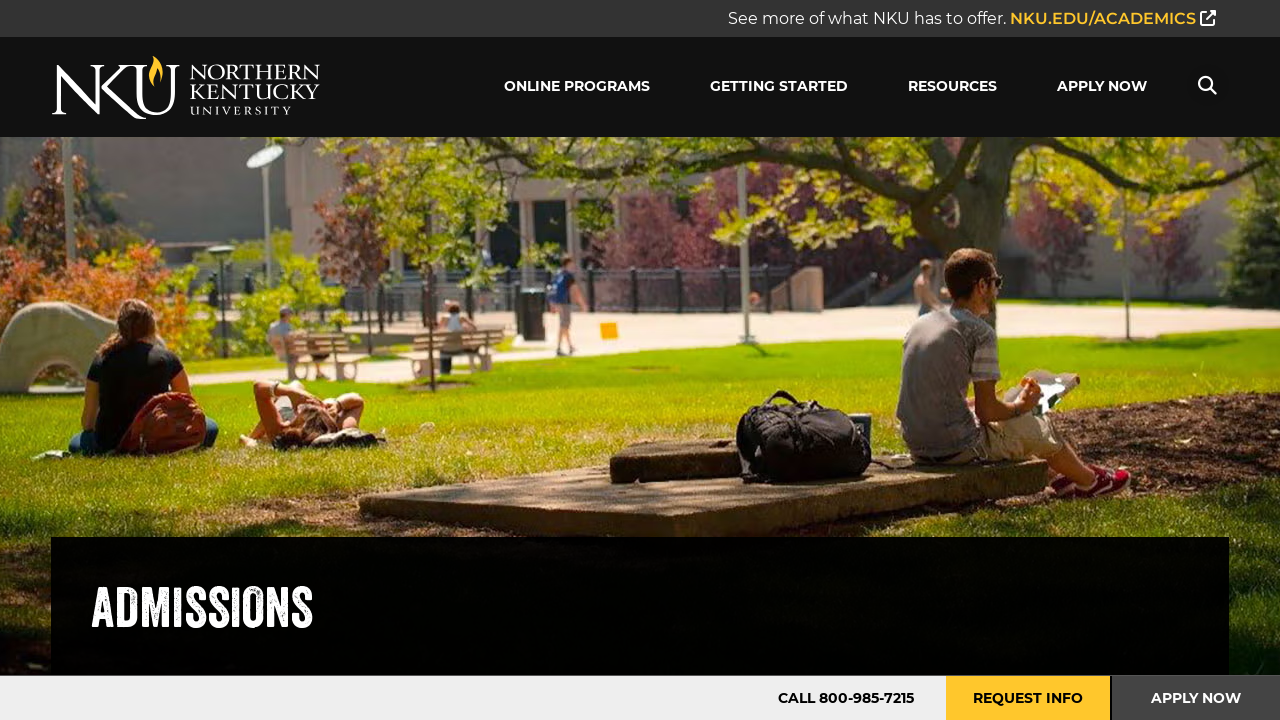

Navigated back to the main page
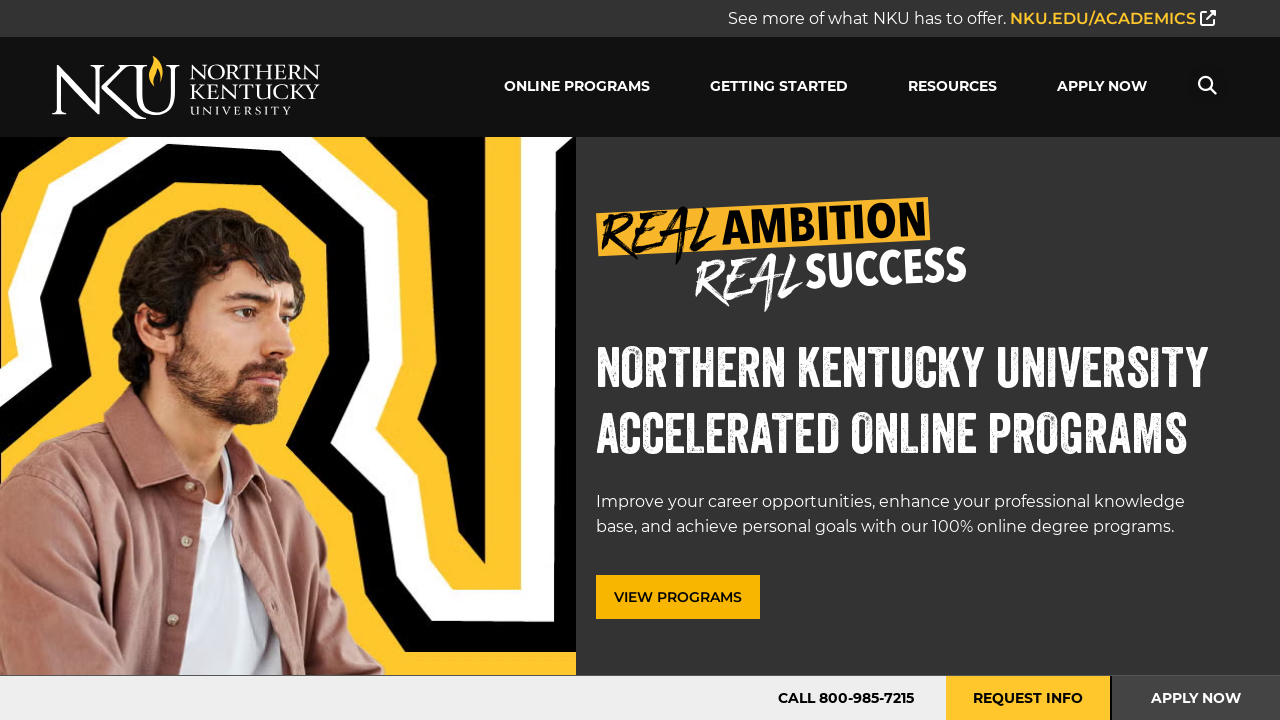

Clicked 'Getting Started' dropdown to re-expand menu at (779, 87) on #mega-menu-item-6229 > a
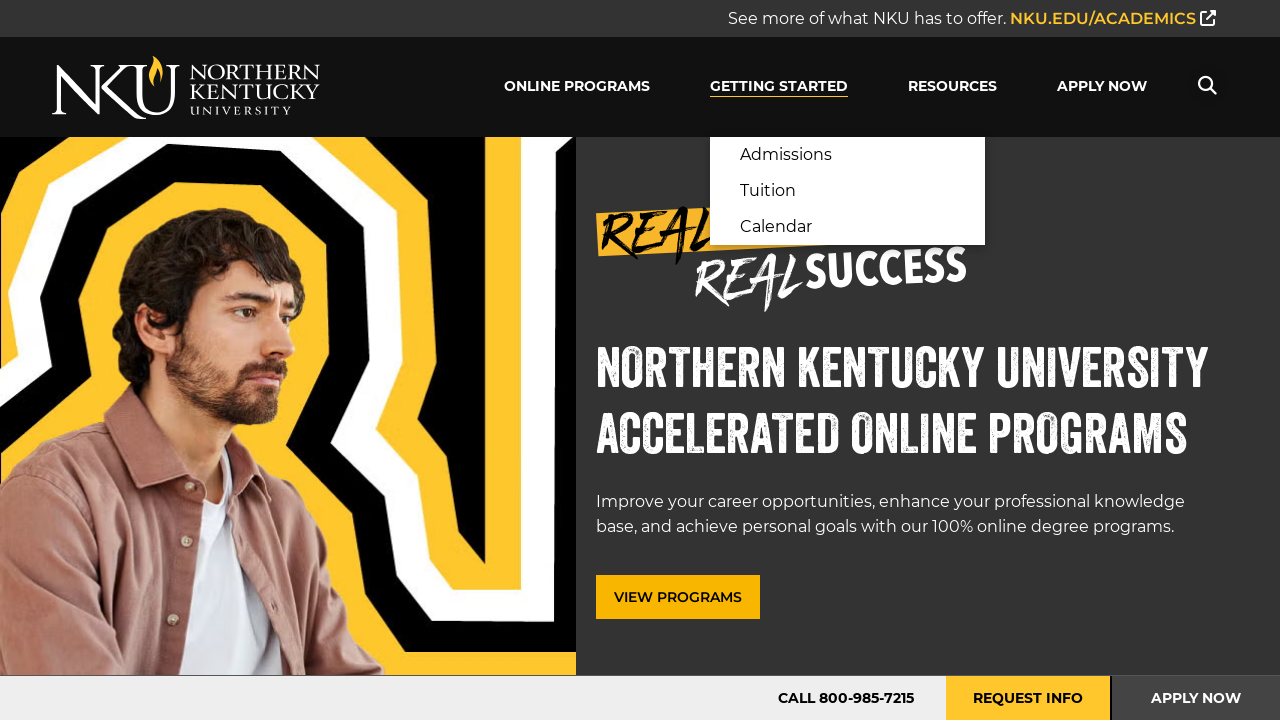

'Getting Started' dropdown menu is visible again
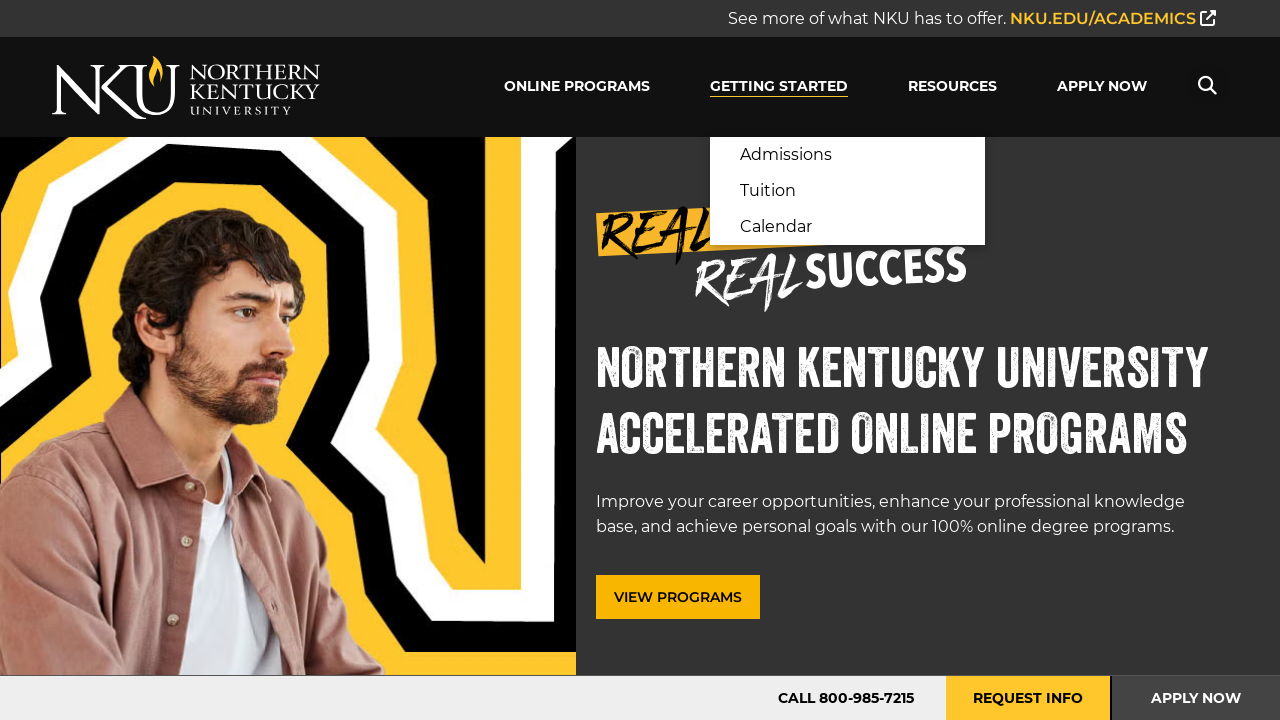

'Tuition' link is attached to the DOM
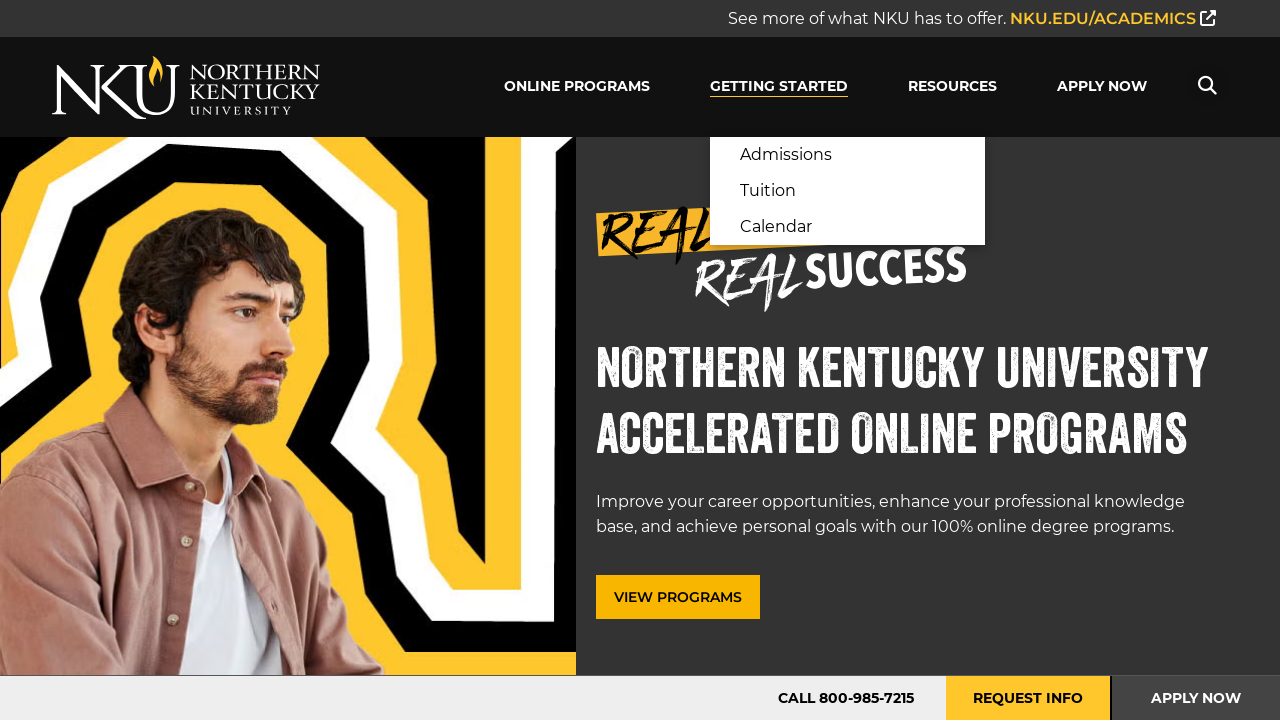

Clicked 'Getting Started' to ensure menu is open at (779, 87) on #mega-menu-item-6229 > a
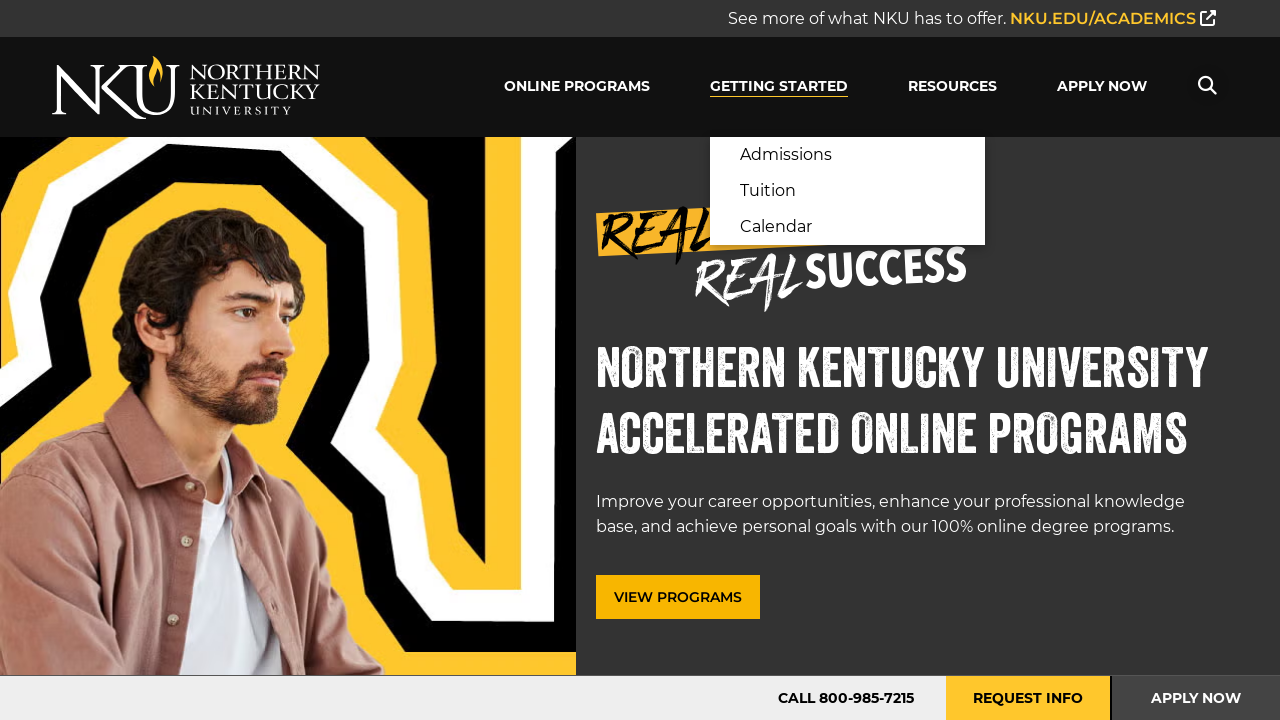

Clicked 'Tuition' link at (847, 191) on #mega-menu-item-6234 > a
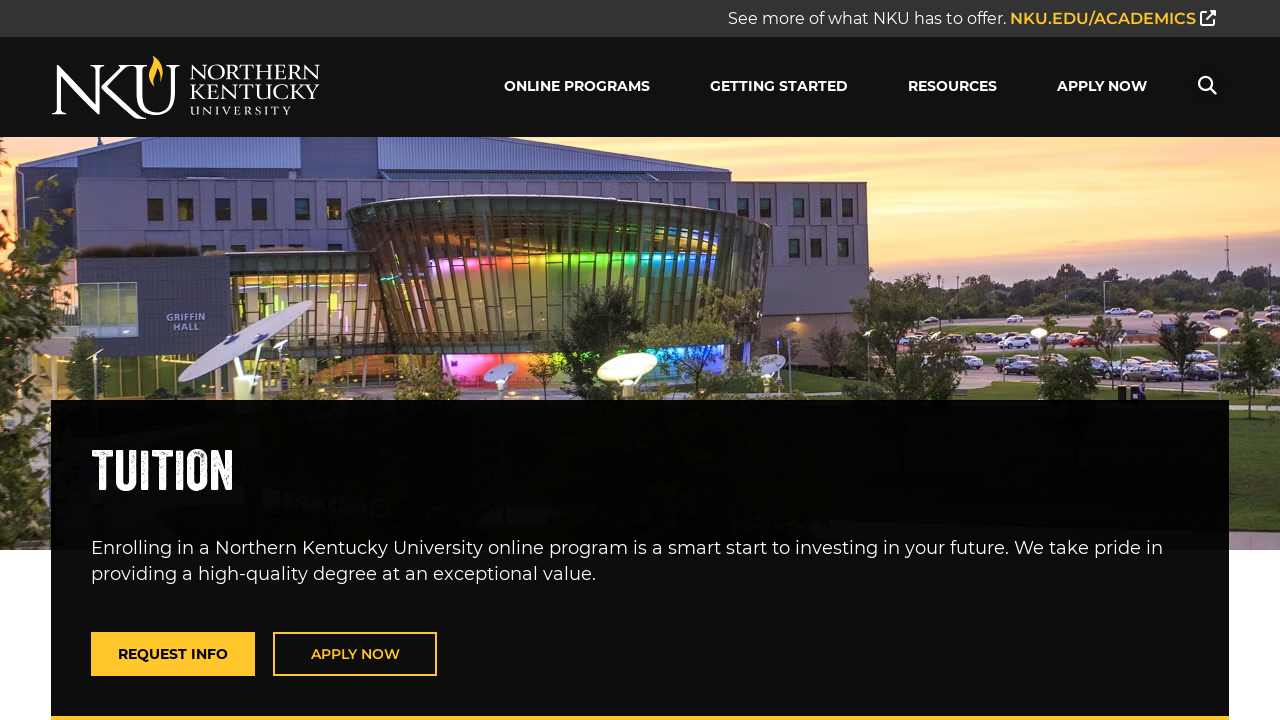

Navigated to Tuition page successfully
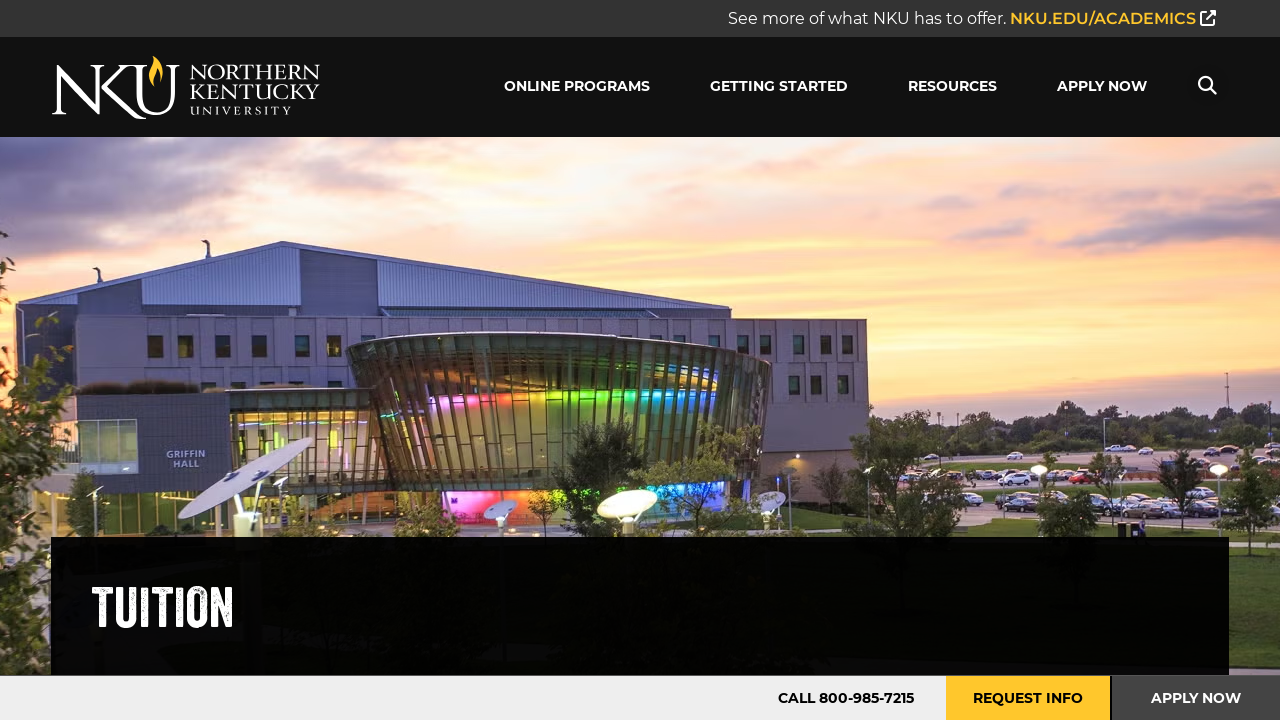

Navigated back to the main page
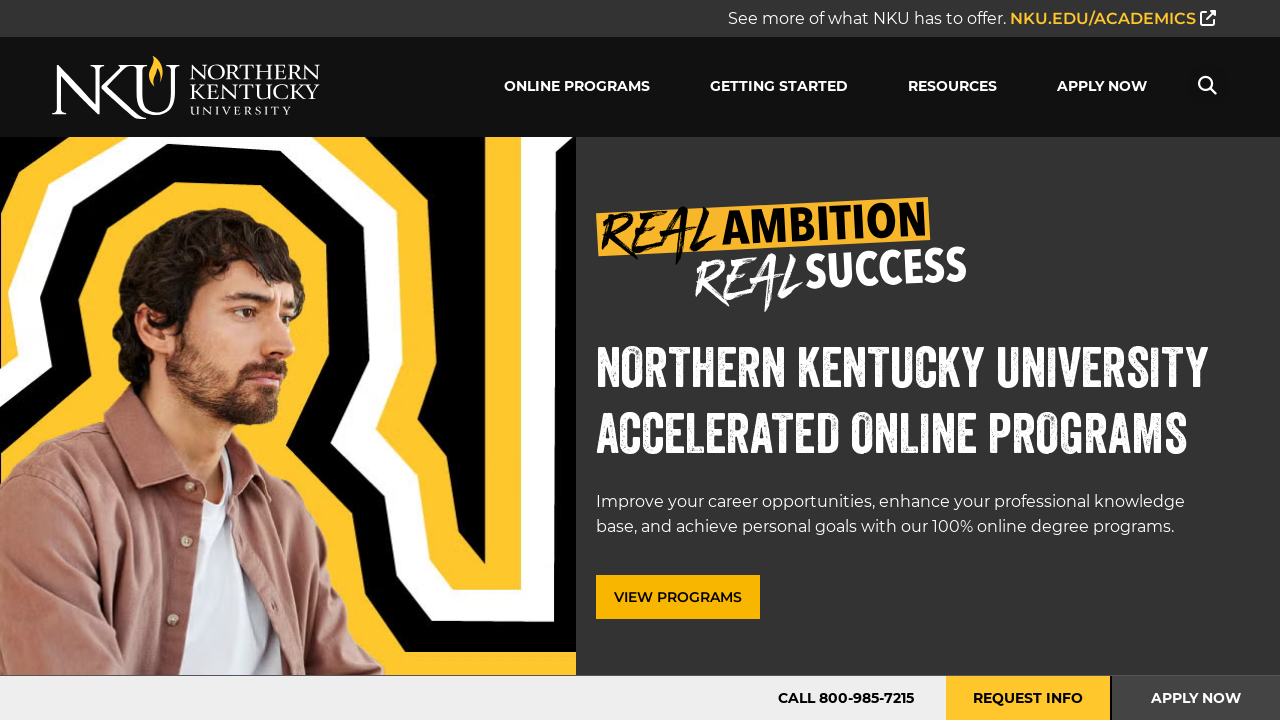

Clicked 'Getting Started' dropdown to re-expand menu at (779, 87) on #mega-menu-item-6229 > a
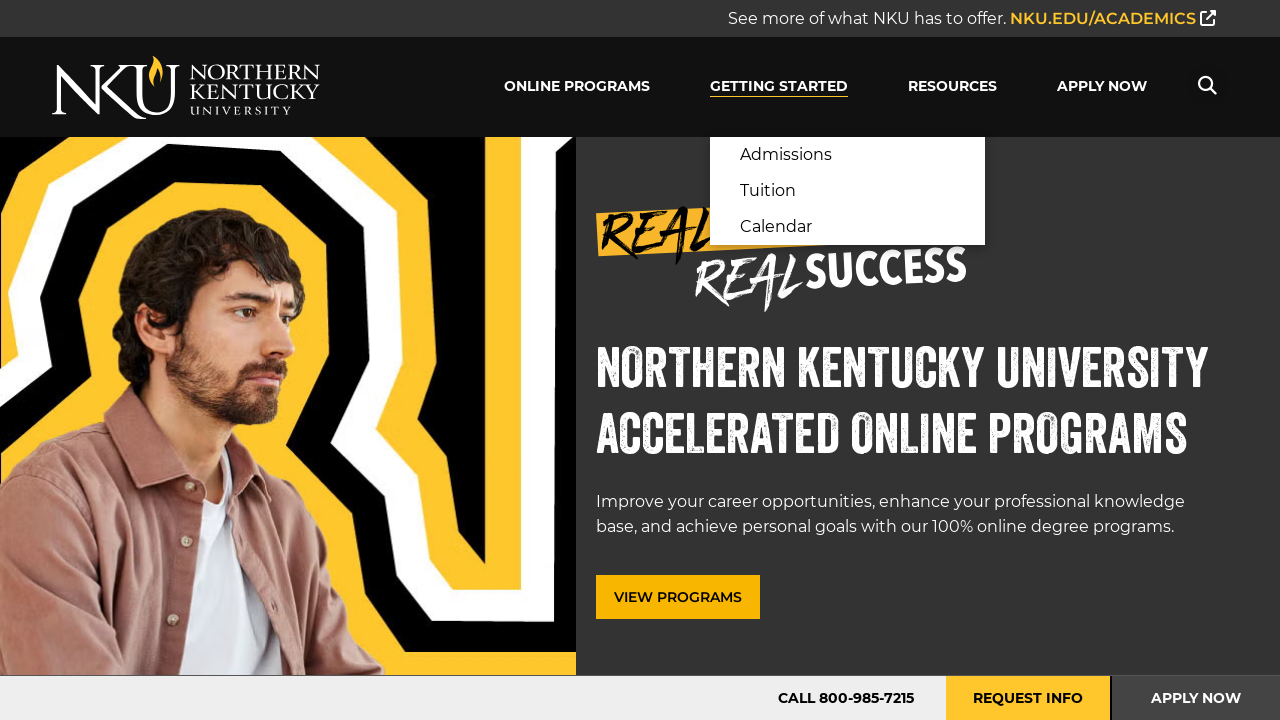

'Getting Started' dropdown menu is visible again
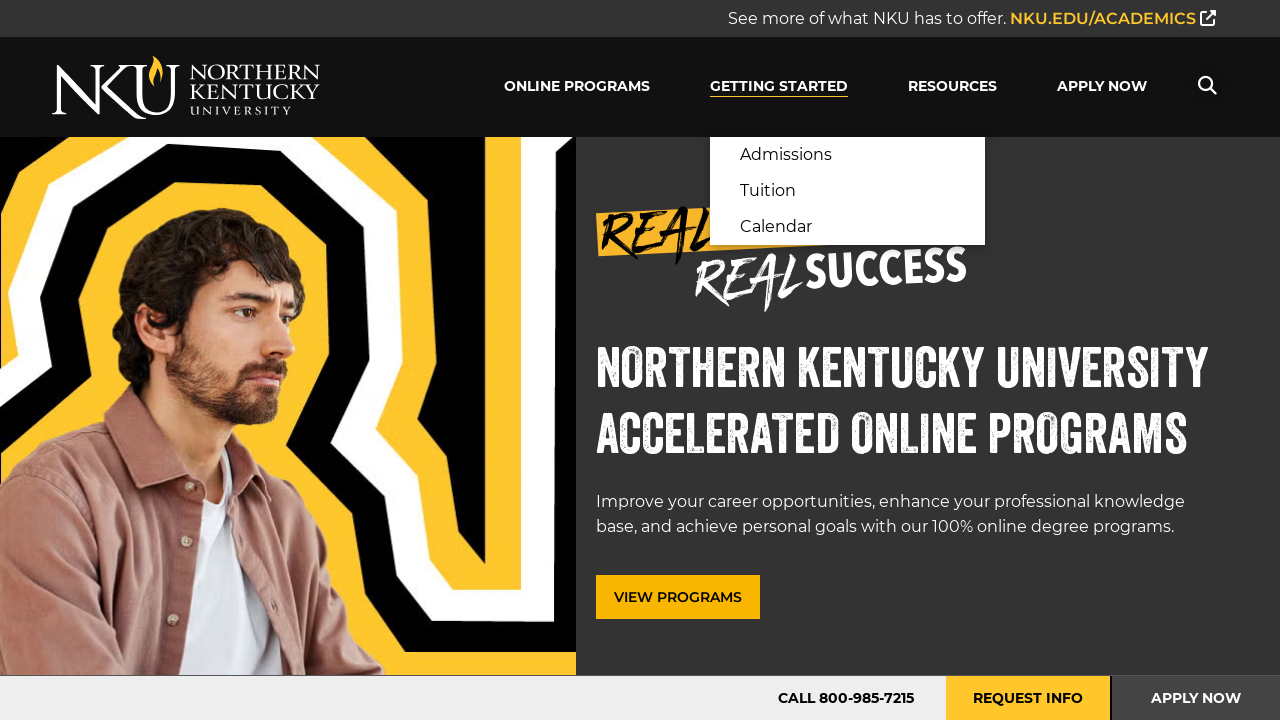

'Calendar' link is attached to the DOM
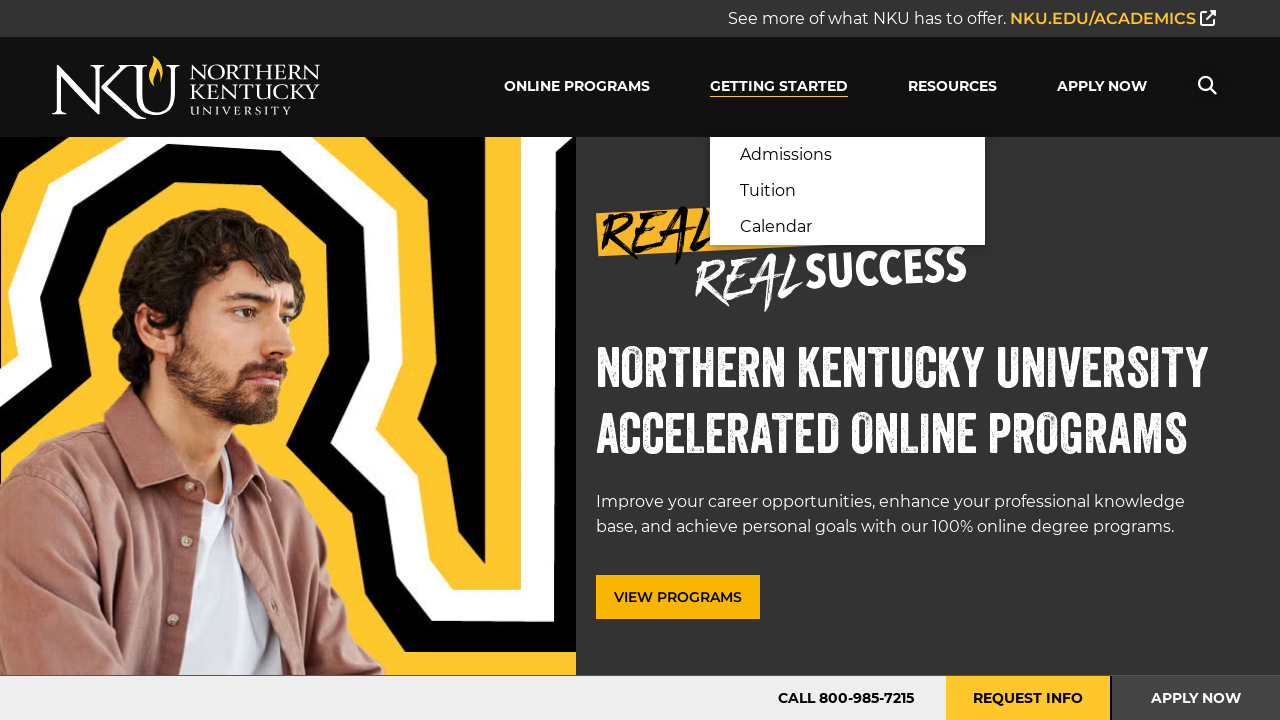

Clicked 'Getting Started' to ensure menu is open at (779, 87) on #mega-menu-item-6229 > a
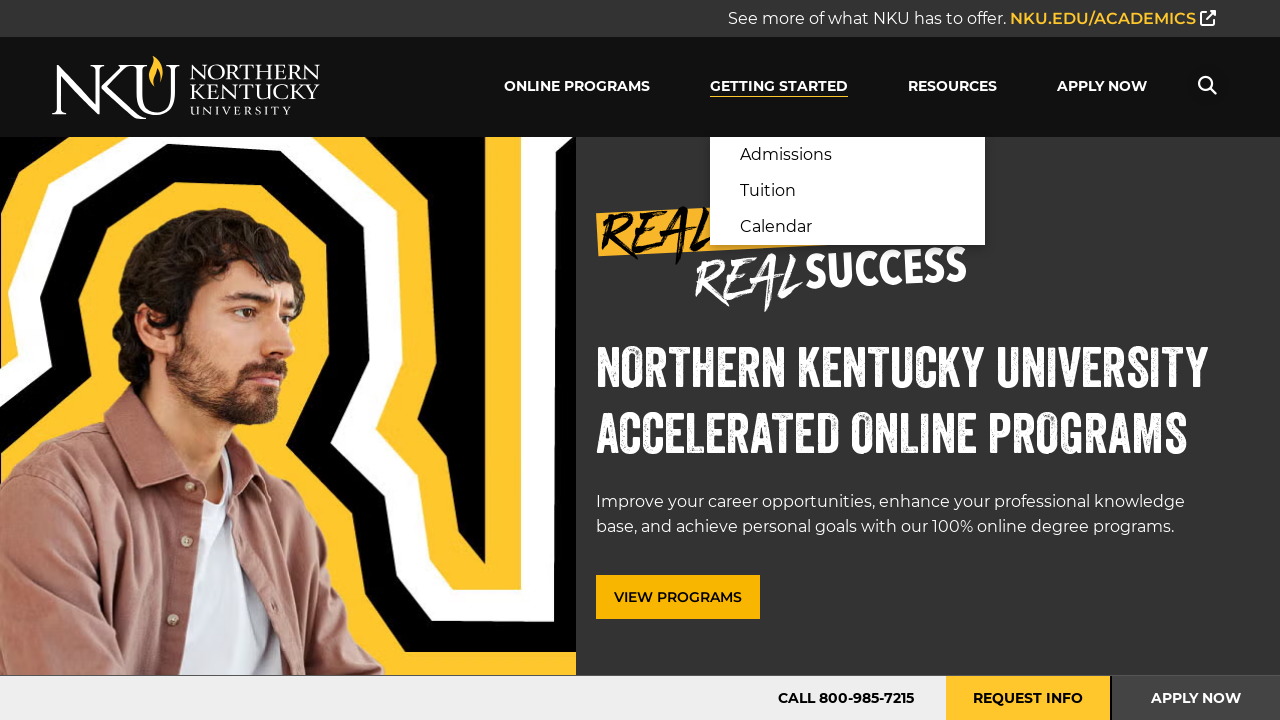

Clicked 'Calendar' link at (847, 227) on #mega-menu-item-6230 > a
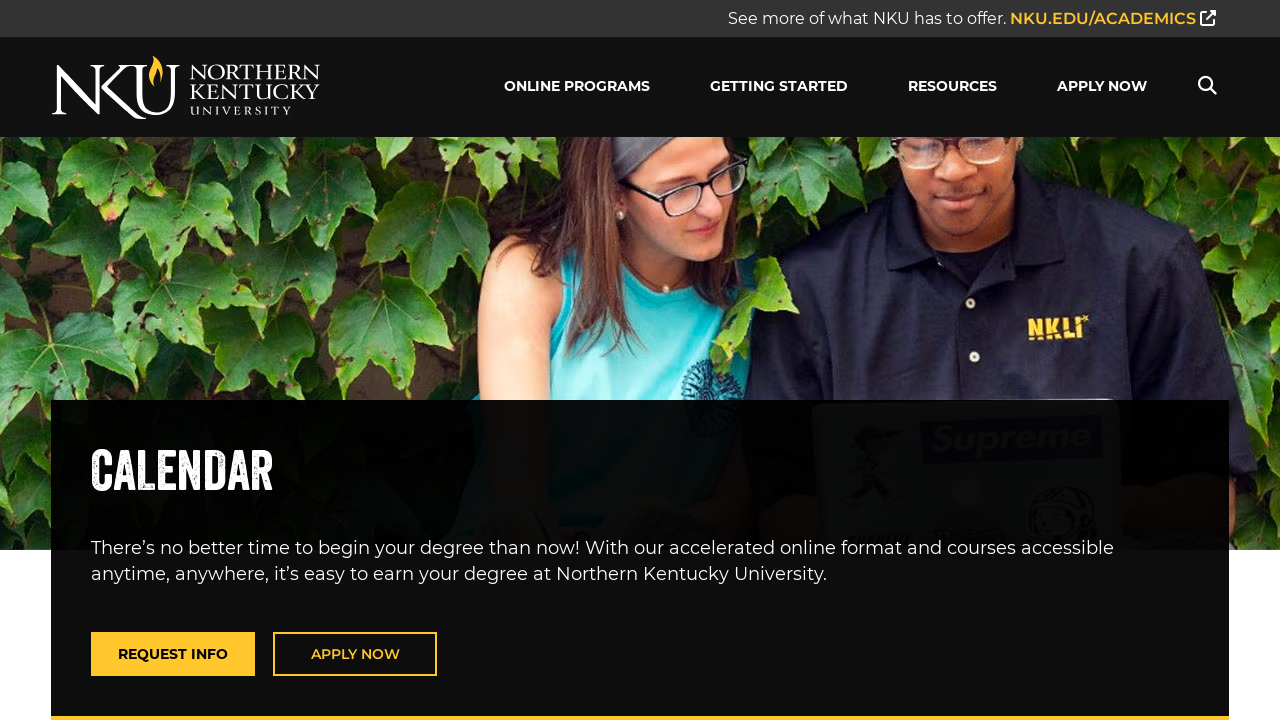

Navigated to Calendar page successfully
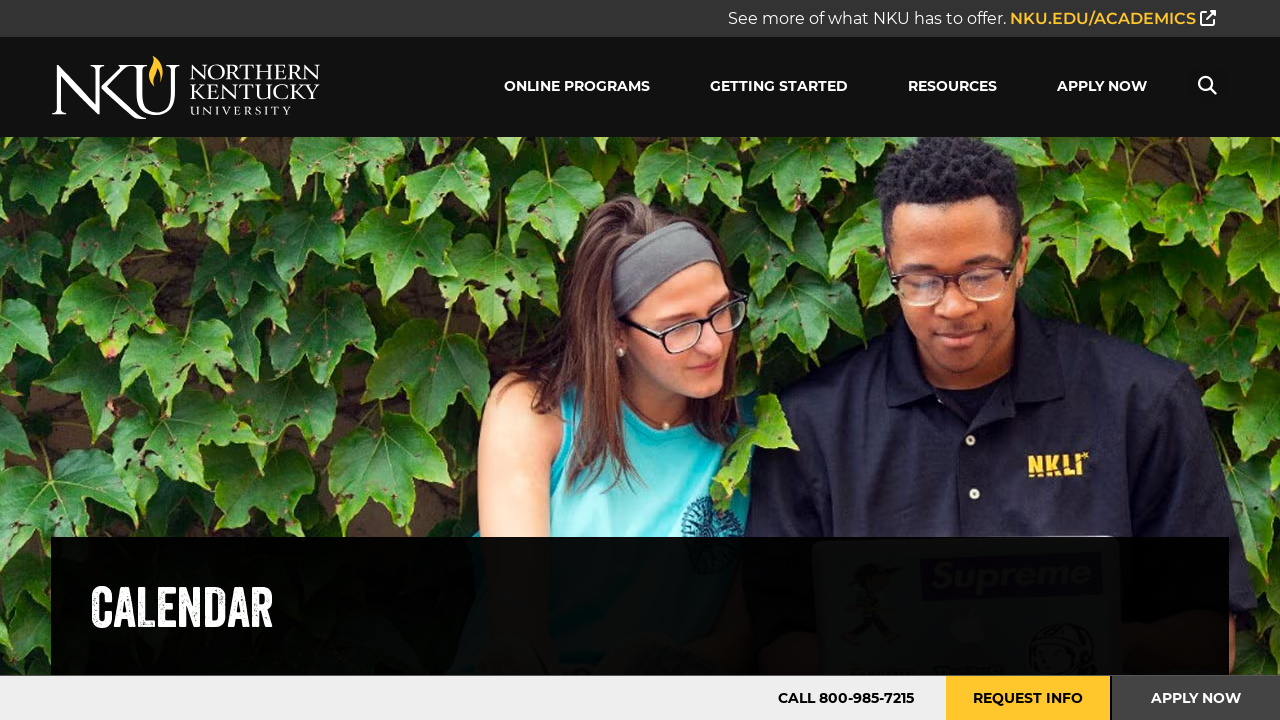

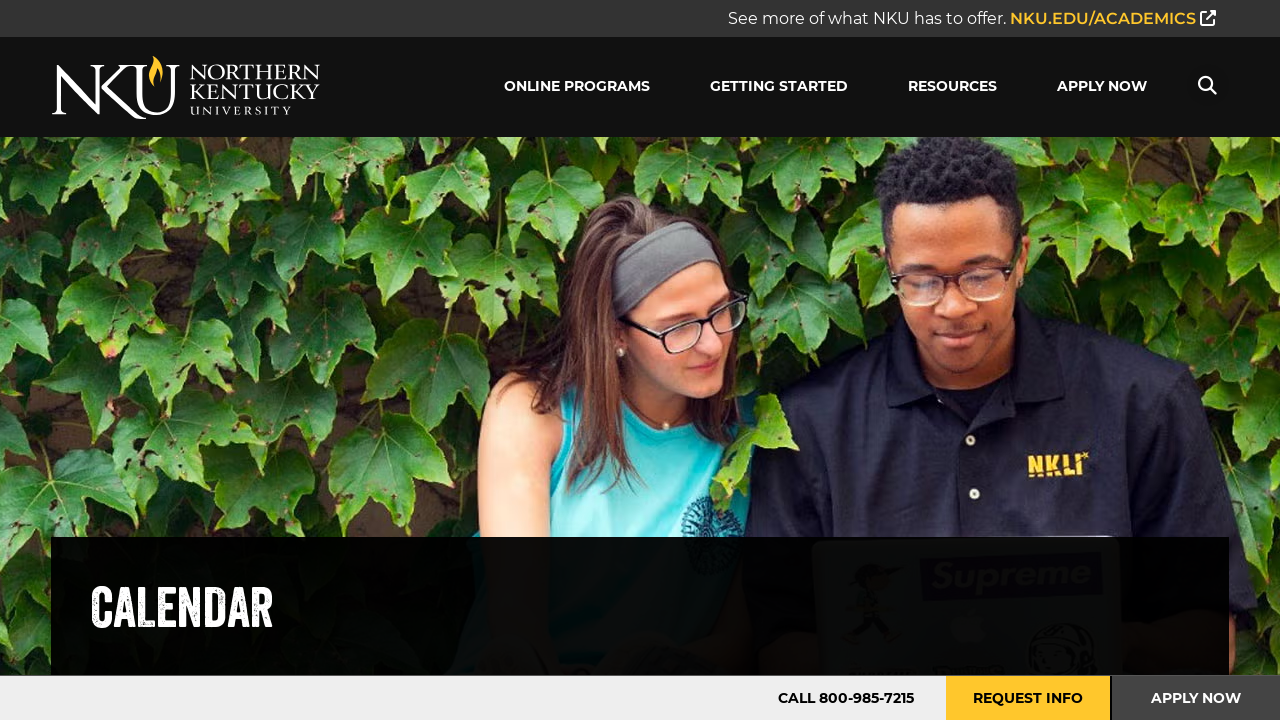